Tests radio button functionality by verifying the Male radio button is displayed and enabled, then clicking it to select it

Starting URL: https://syntaxprojects.com/basic-radiobutton-demo.php

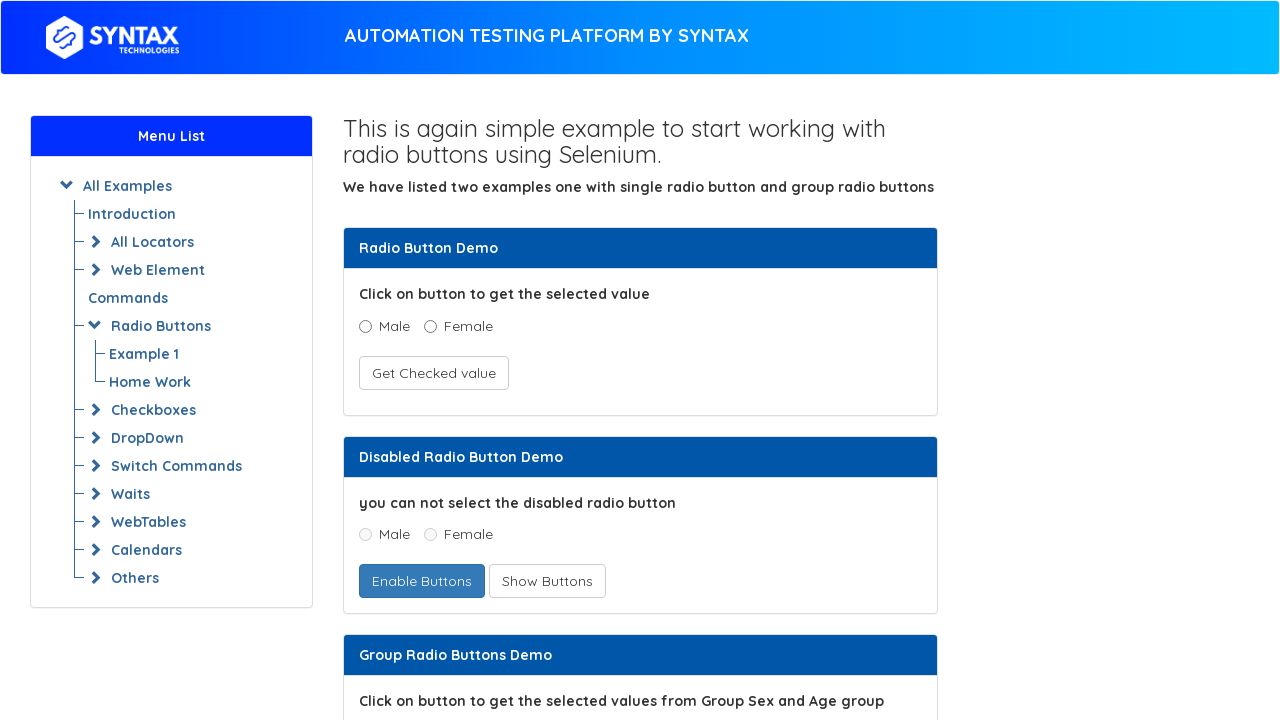

Located Male radio button element
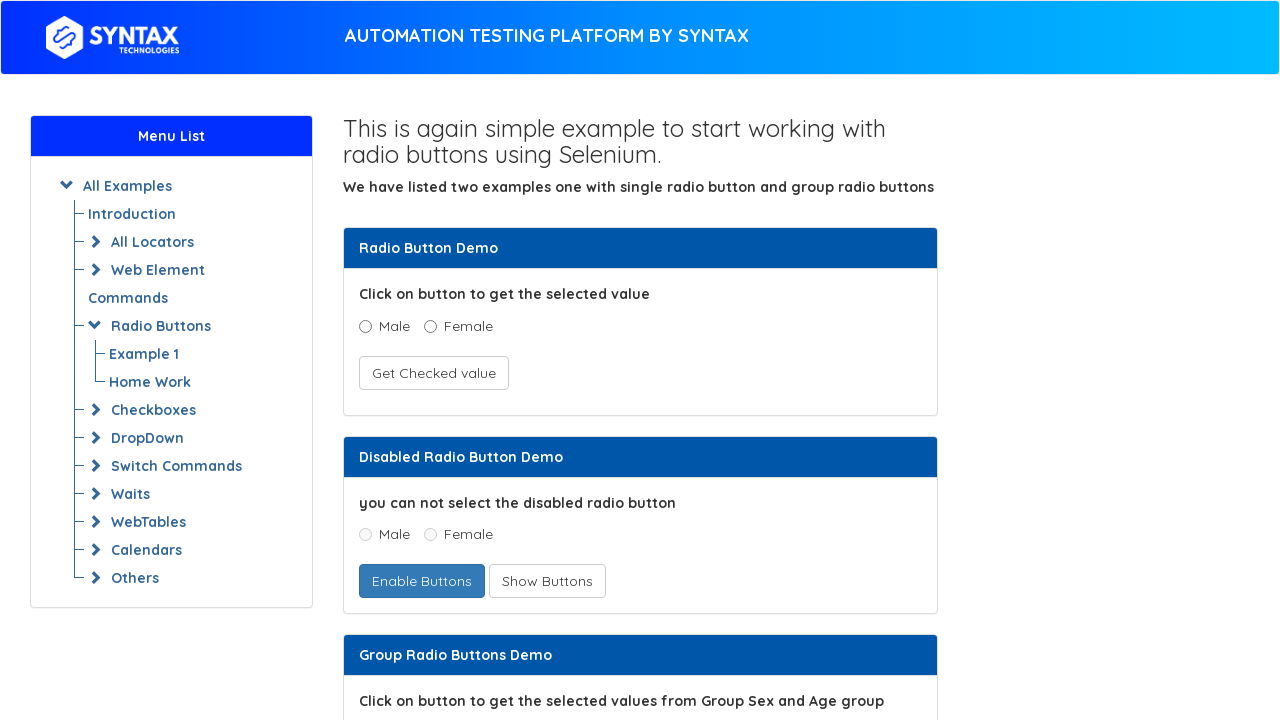

Verified Male radio button is visible
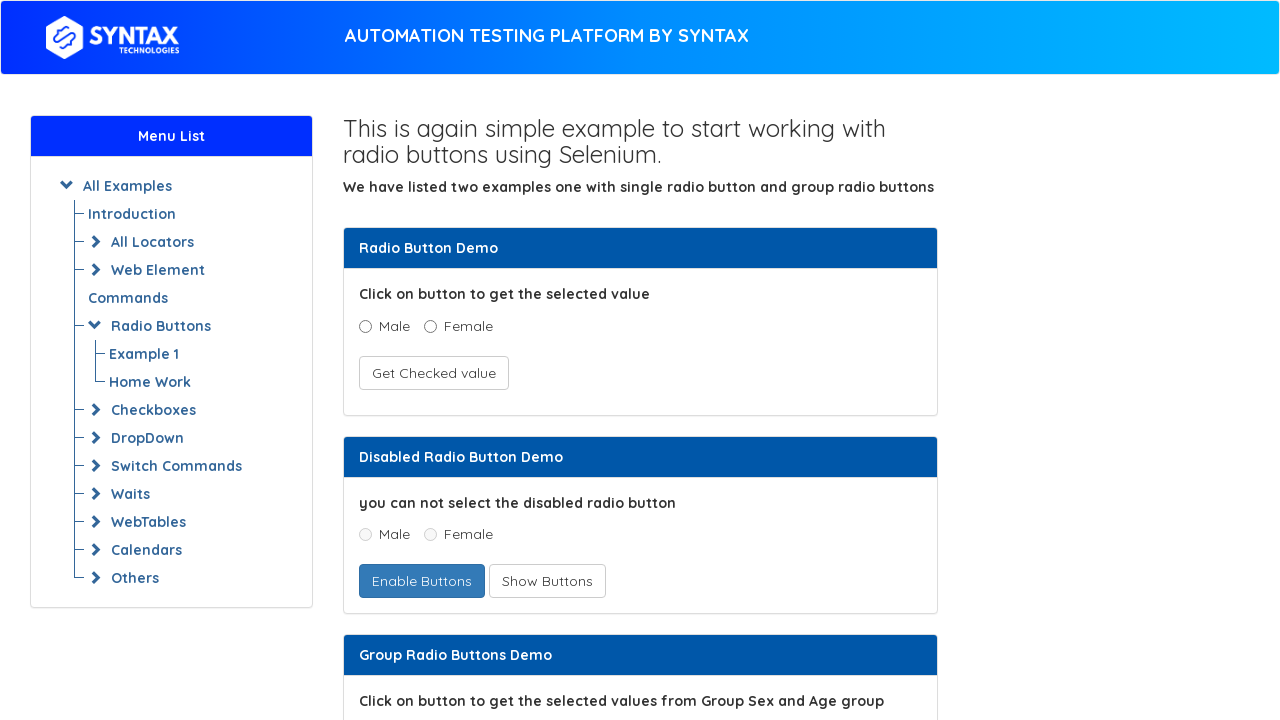

Clicked Male radio button to select it at (365, 326) on input[name='optradio'][value='Male']
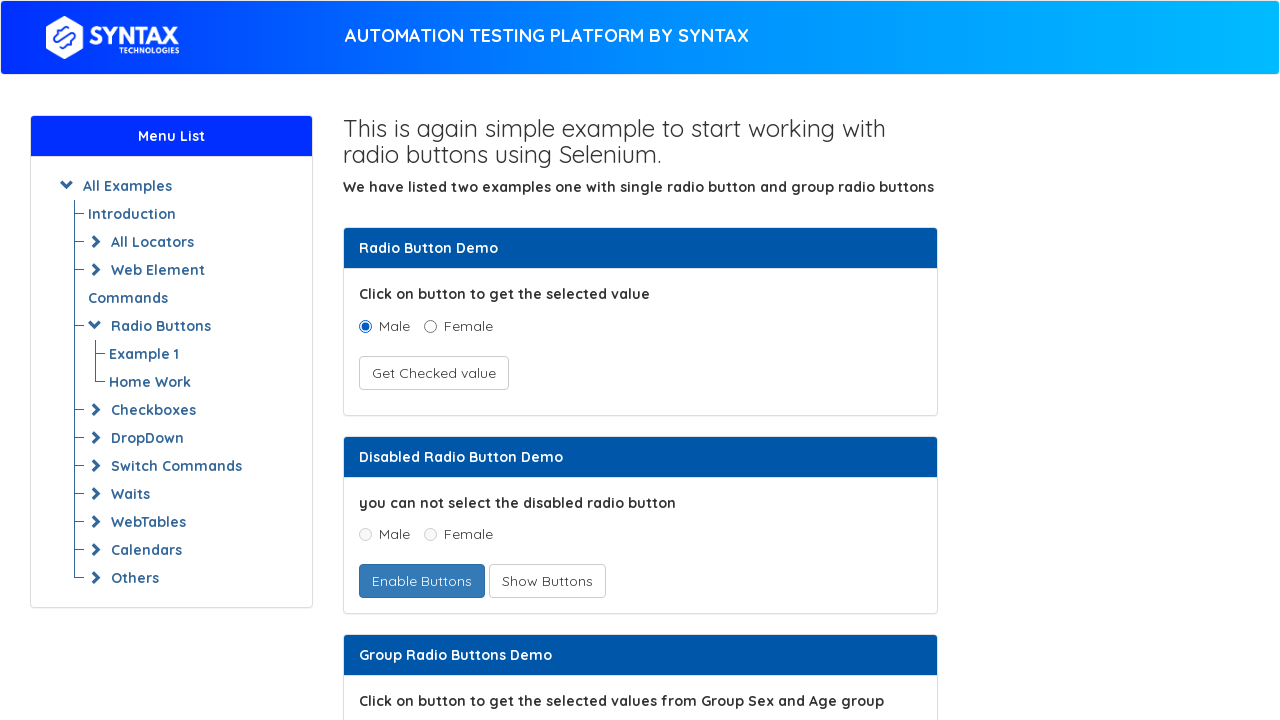

Confirmed Male radio button is now selected
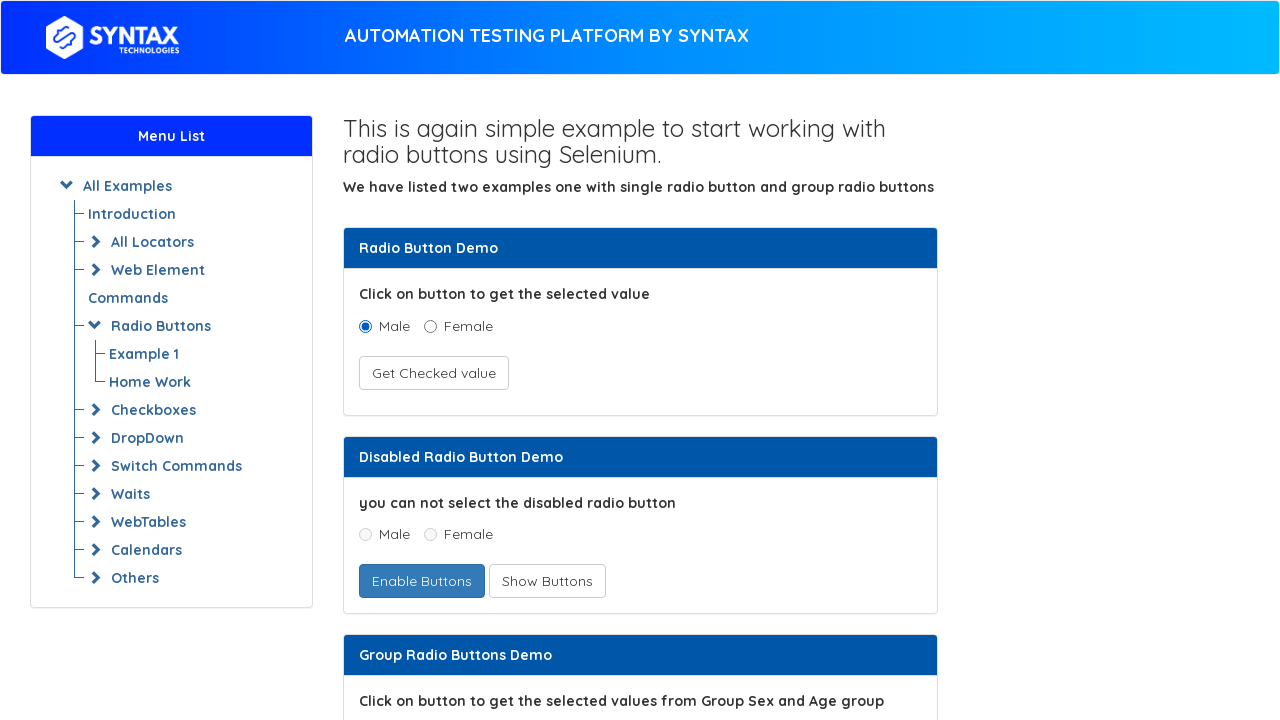

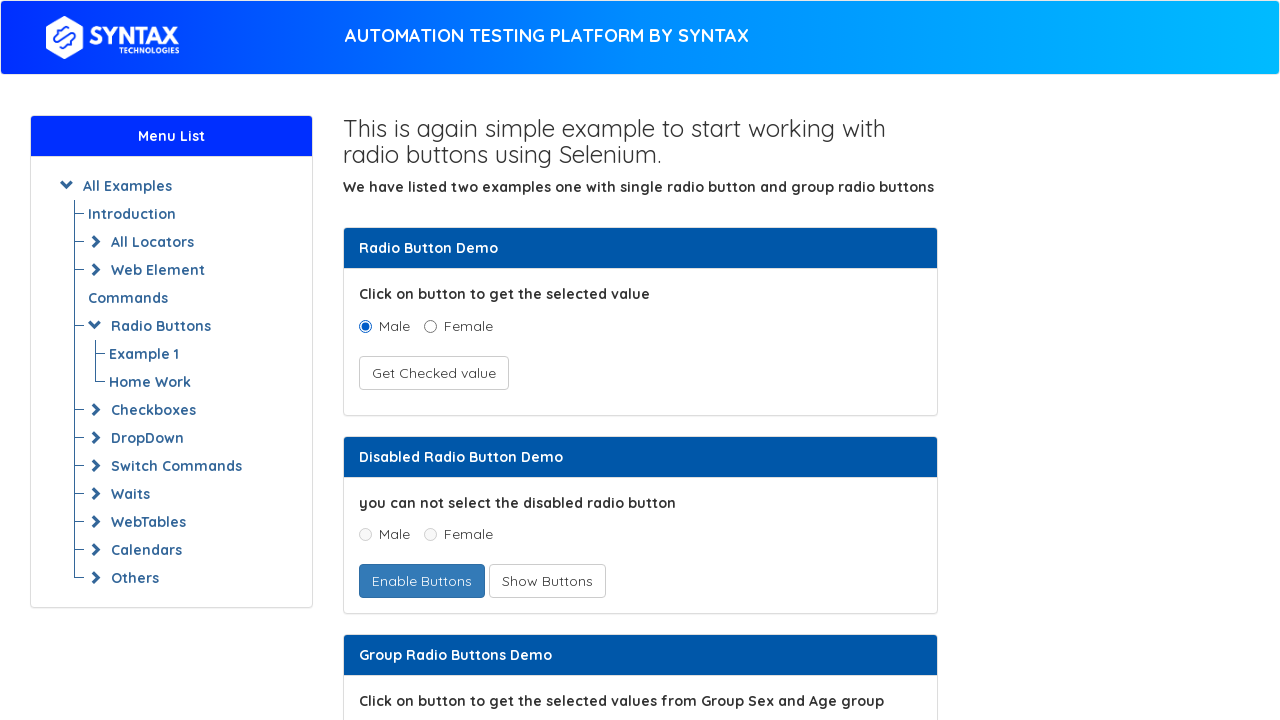